Tests dropdown handling on a practice website by clicking a passenger info dropdown and interacting with a currency dropdown using different selection methods (by index, by visible text, and by value).

Starting URL: https://rahulshettyacademy.com/dropdownsPractise/

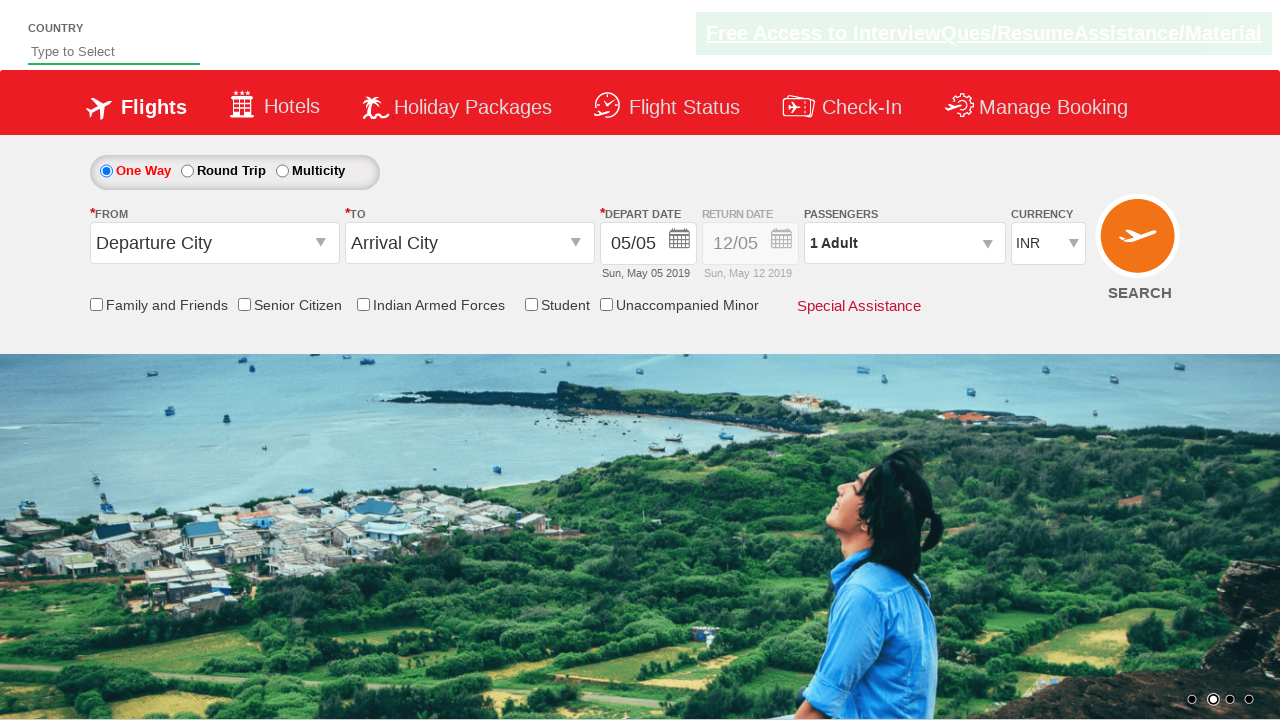

Clicked on passengers dropdown to open it at (904, 243) on #divpaxinfo
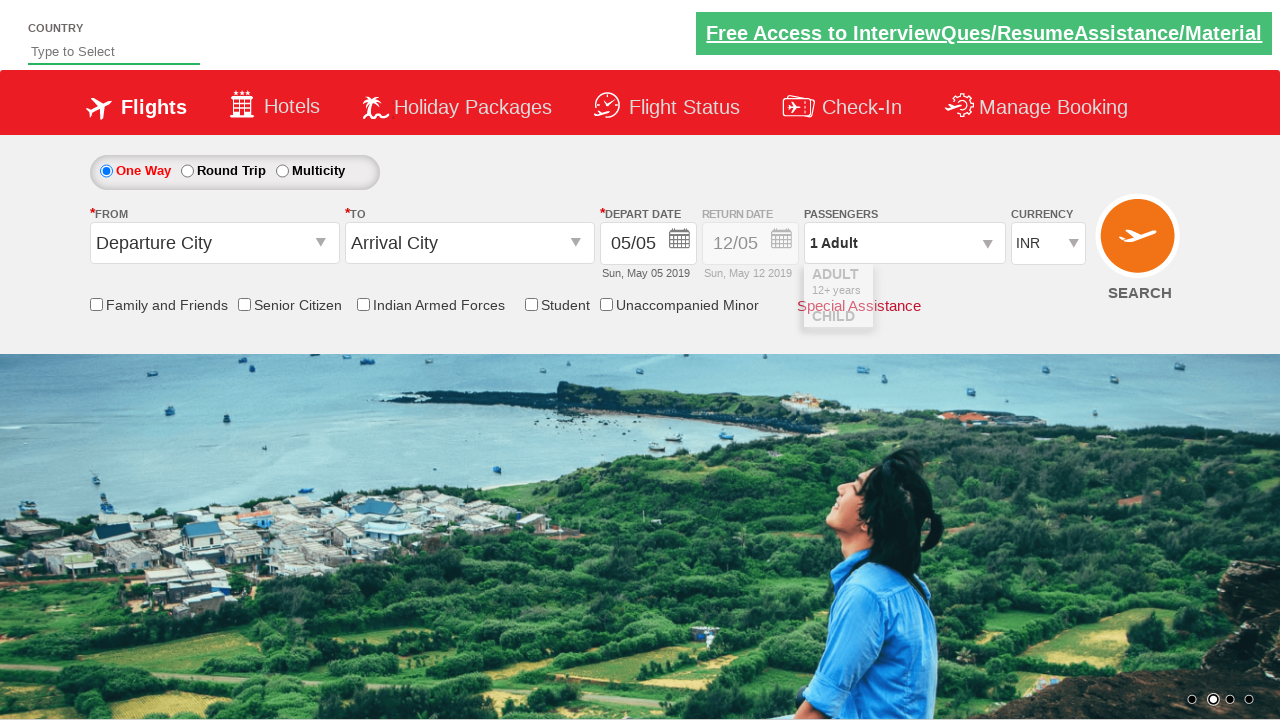

Passengers dropdown is now visible
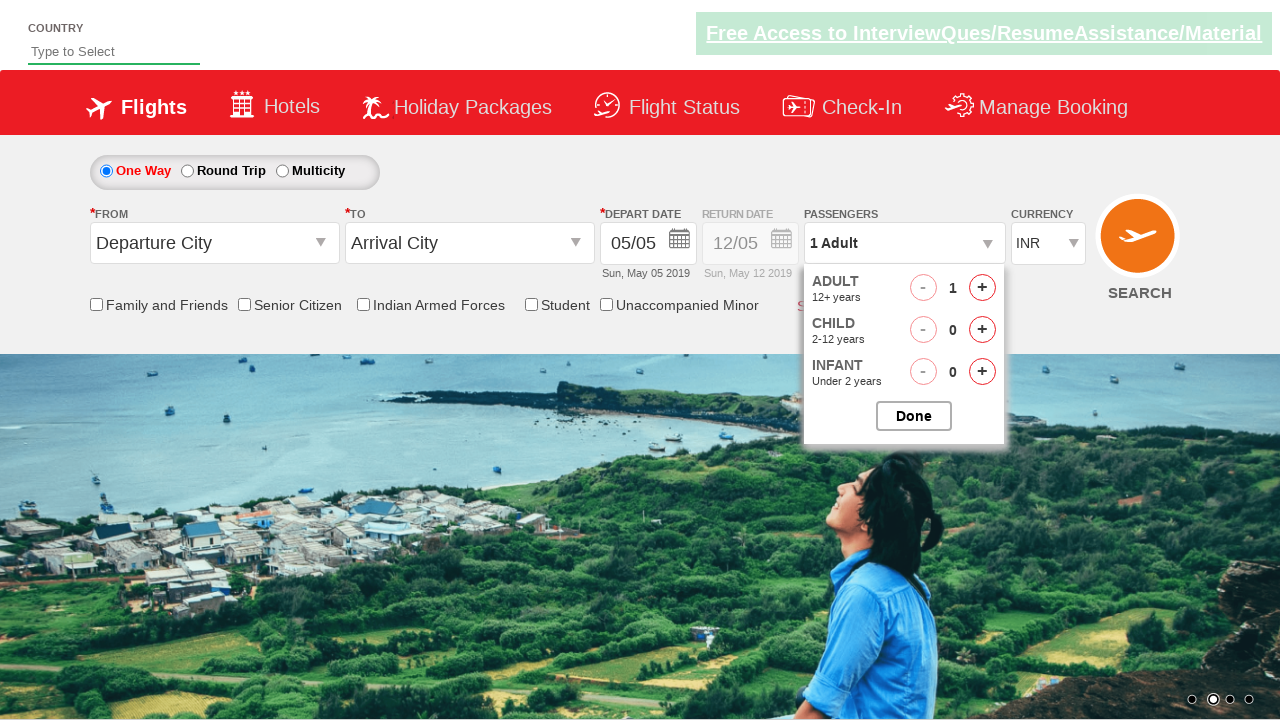

Selected currency dropdown option by index 3 (4th option) on #ctl00_mainContent_DropDownListCurrency
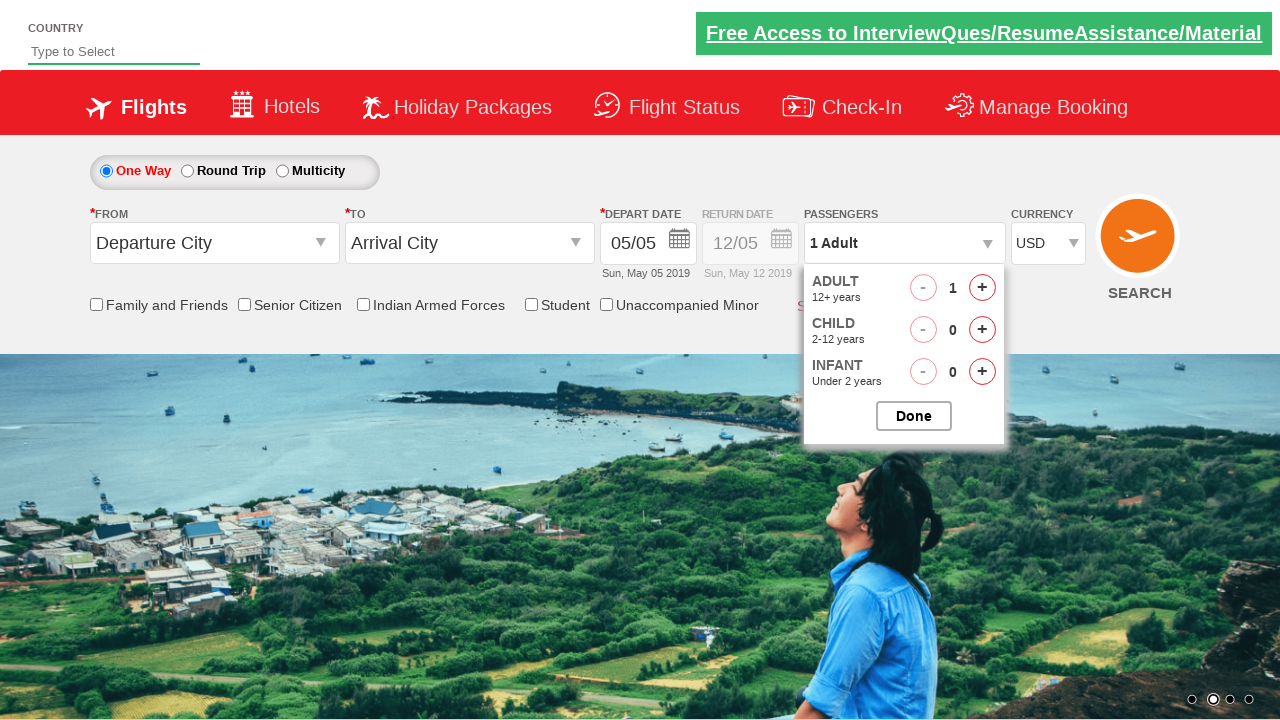

Selected currency dropdown option by visible text 'AED' on #ctl00_mainContent_DropDownListCurrency
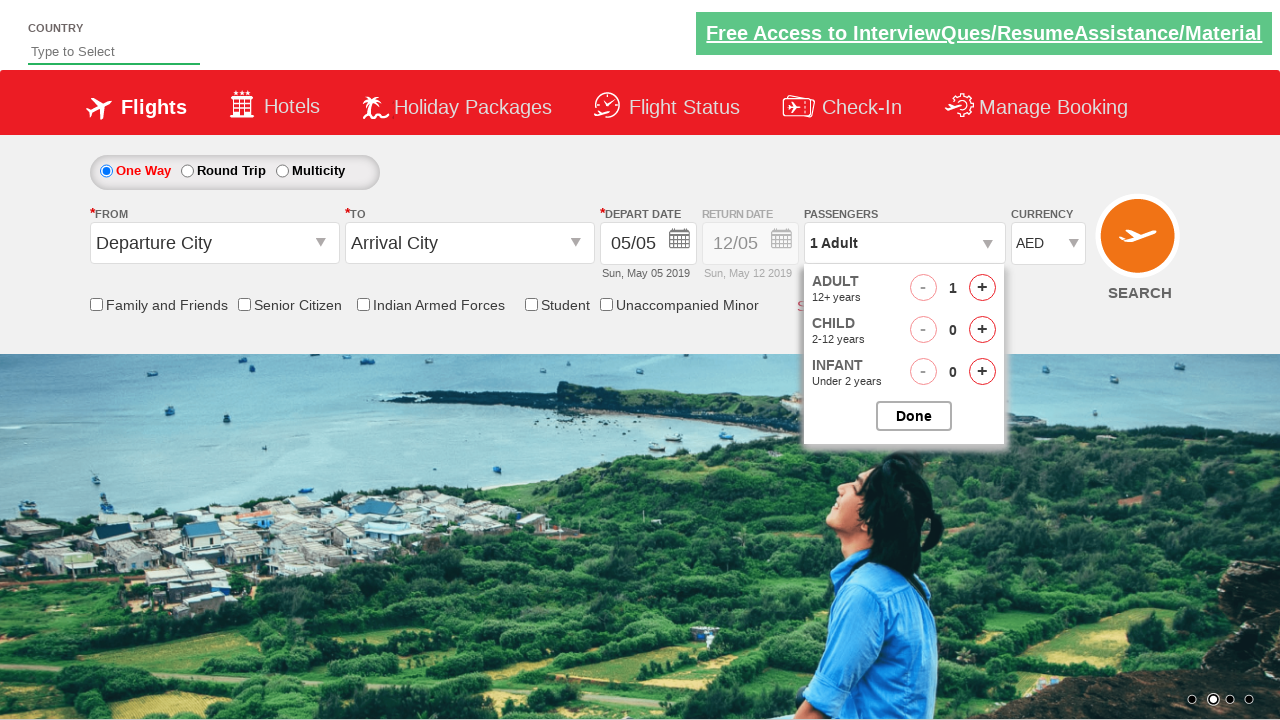

Selected currency dropdown option by value 'INR' on #ctl00_mainContent_DropDownListCurrency
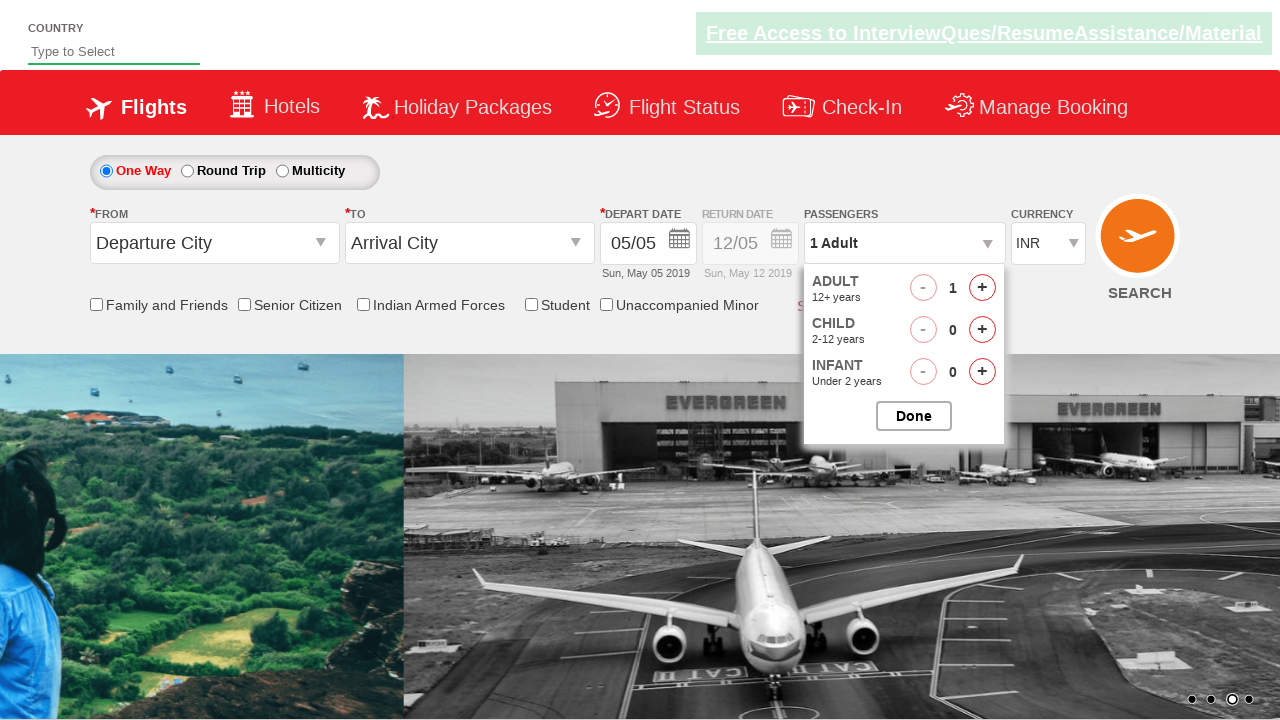

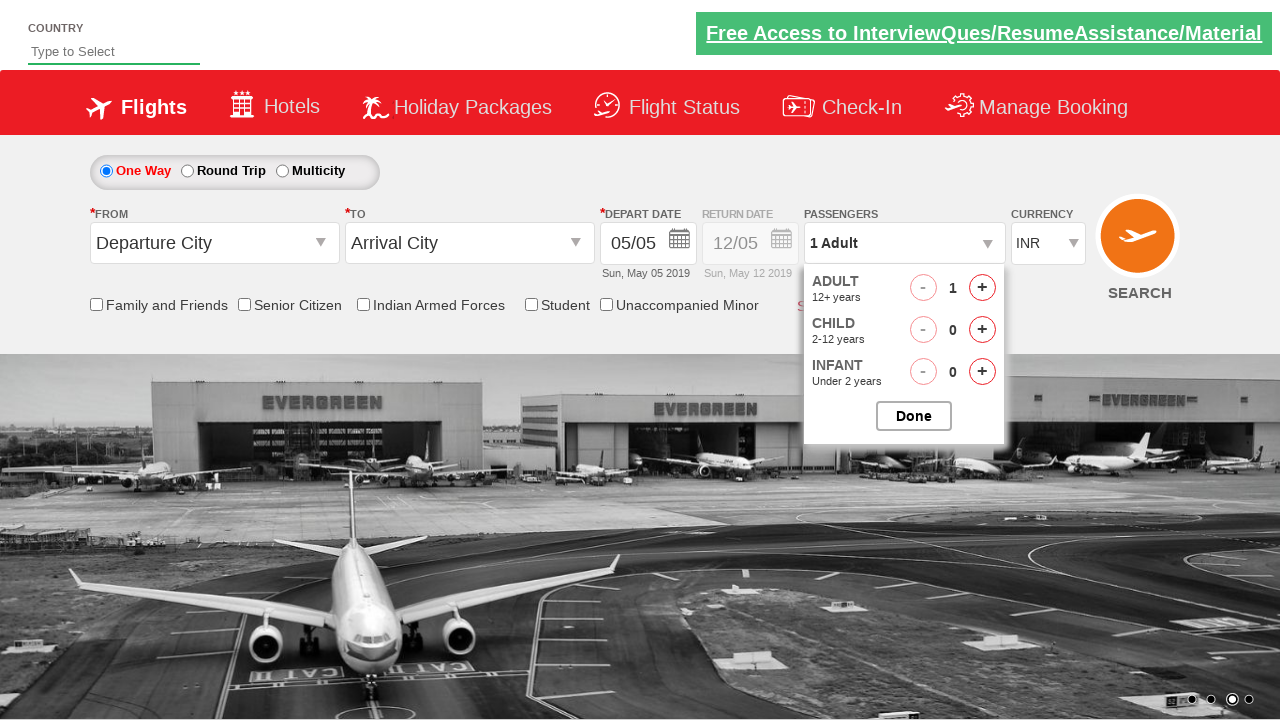